Tests add/remove elements functionality by clicking Add button multiple times to create elements, then clicking Delete buttons to remove some of them

Starting URL: http://the-internet.herokuapp.com/

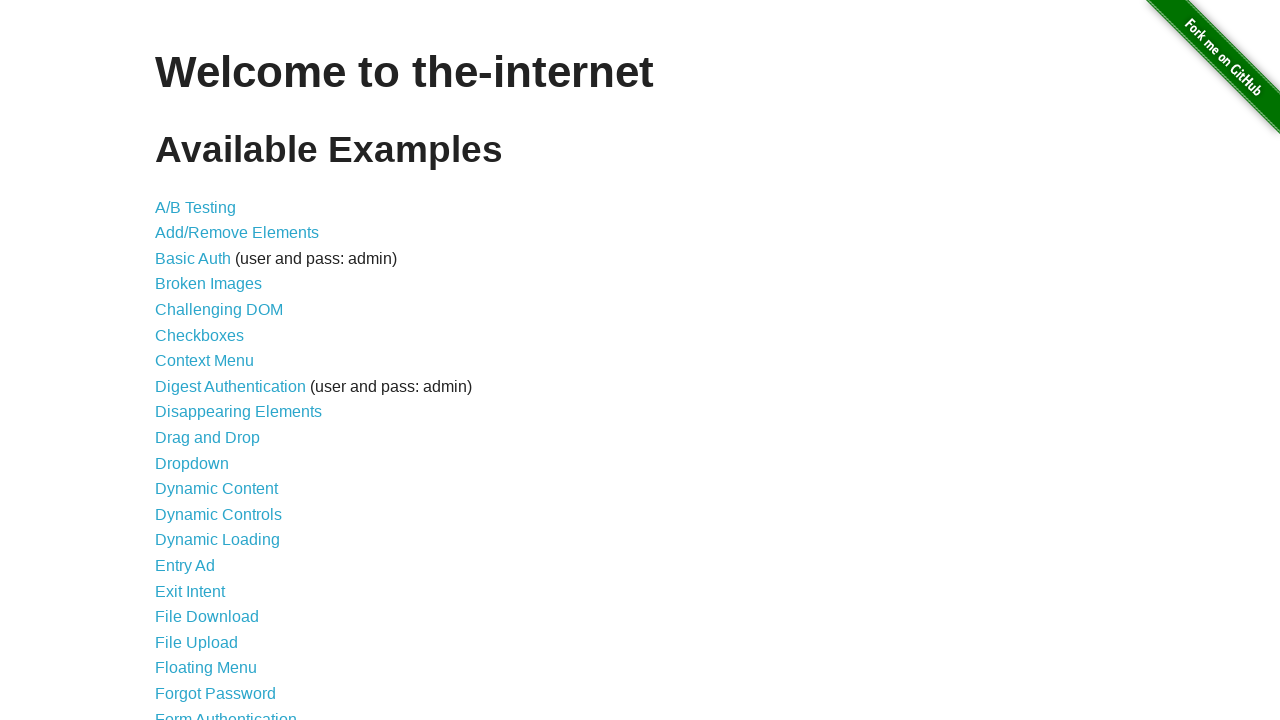

Clicked on Add/Remove Elements link at (237, 233) on text=Add/Remove Elements
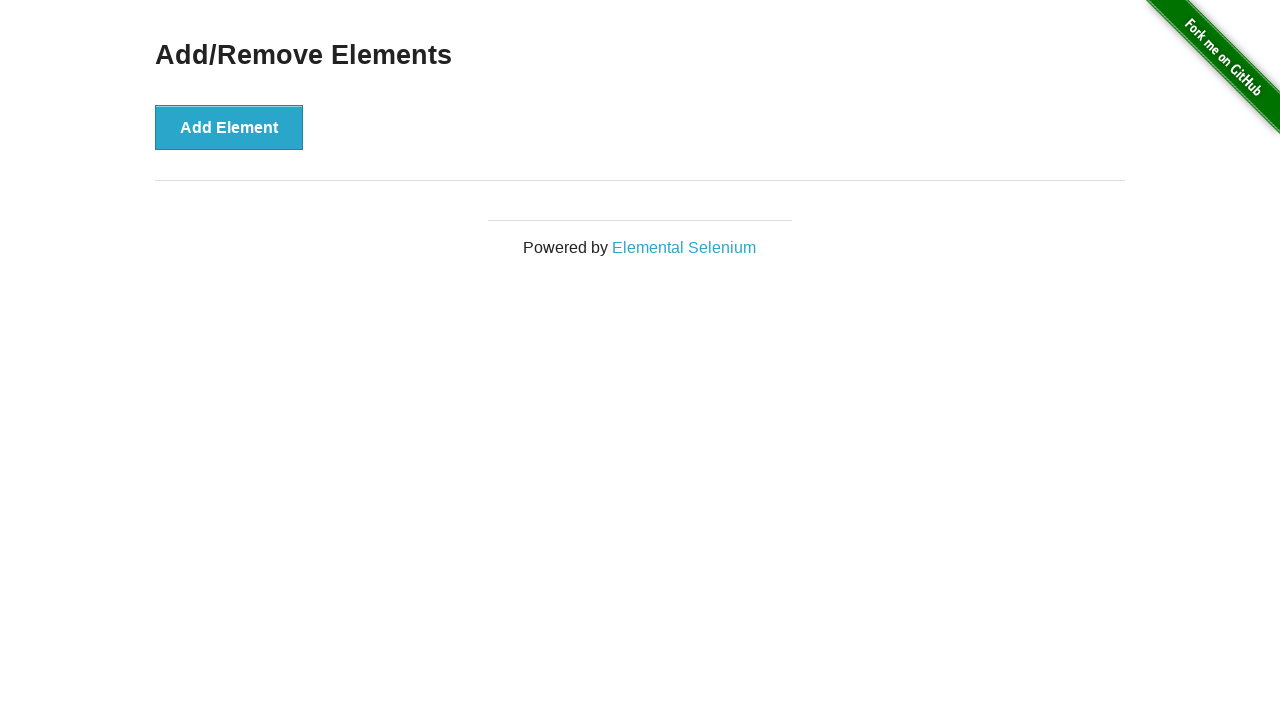

Add/Remove Elements page loaded and Add button is visible
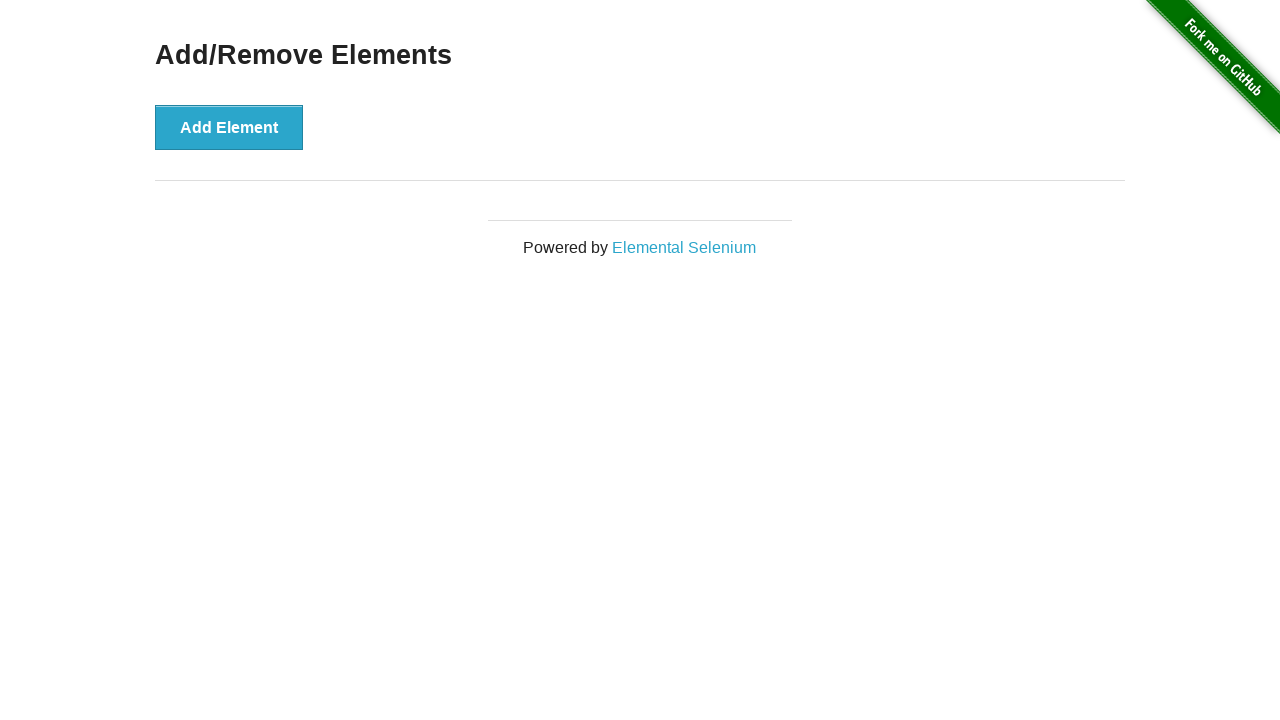

Clicked Add button to create element 1 at (229, 127) on xpath=//*[@id="content"]/div/button
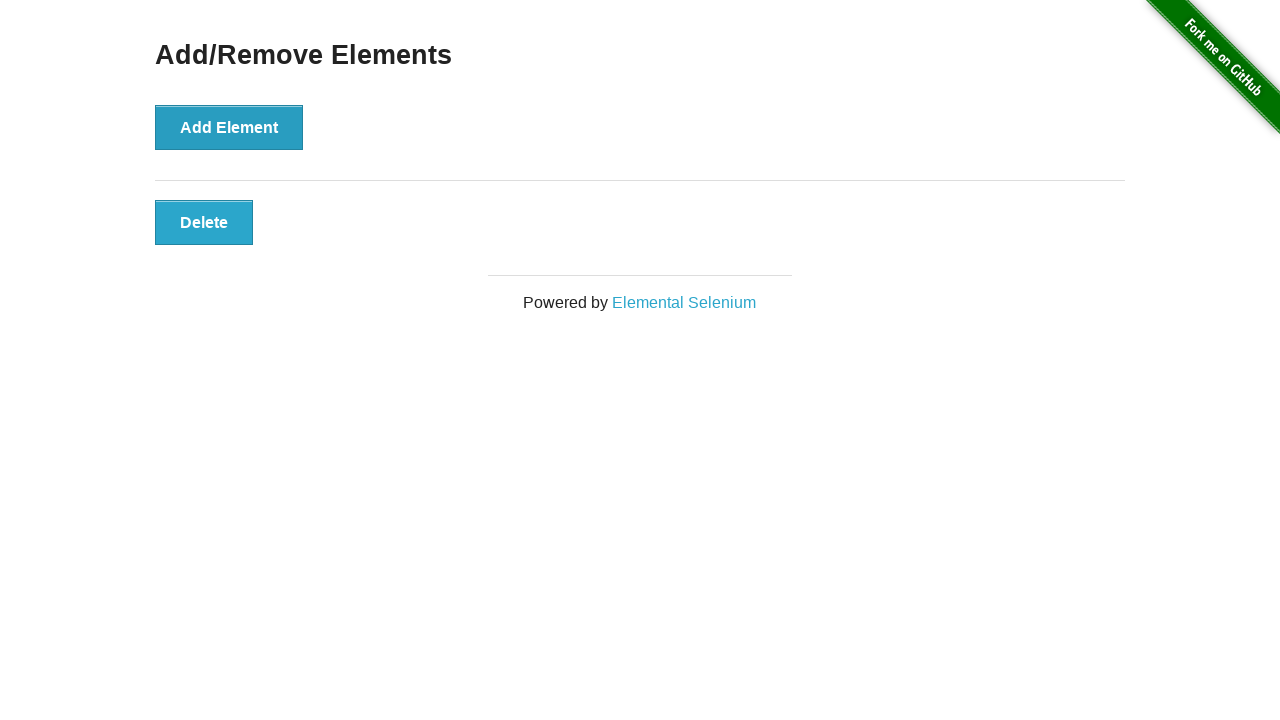

Clicked Add button to create element 2 at (229, 127) on xpath=//*[@id="content"]/div/button
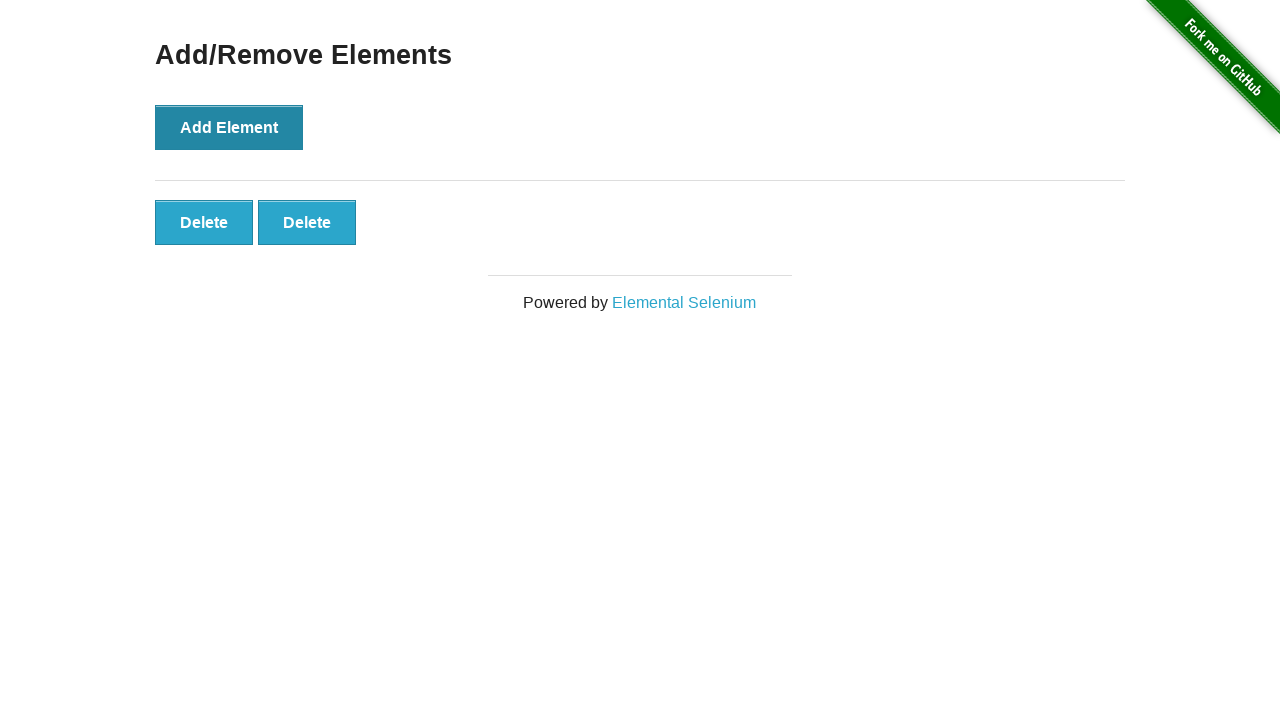

Clicked Add button to create element 3 at (229, 127) on xpath=//*[@id="content"]/div/button
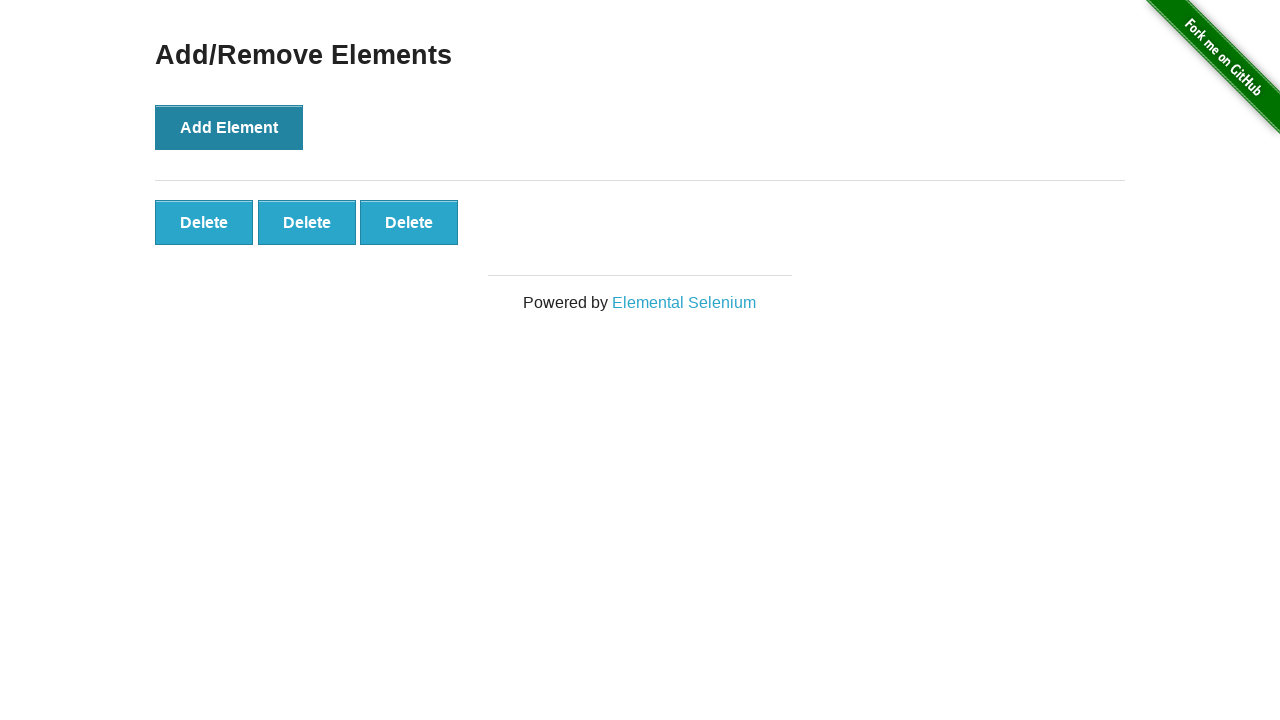

Clicked Add button to create element 4 at (229, 127) on xpath=//*[@id="content"]/div/button
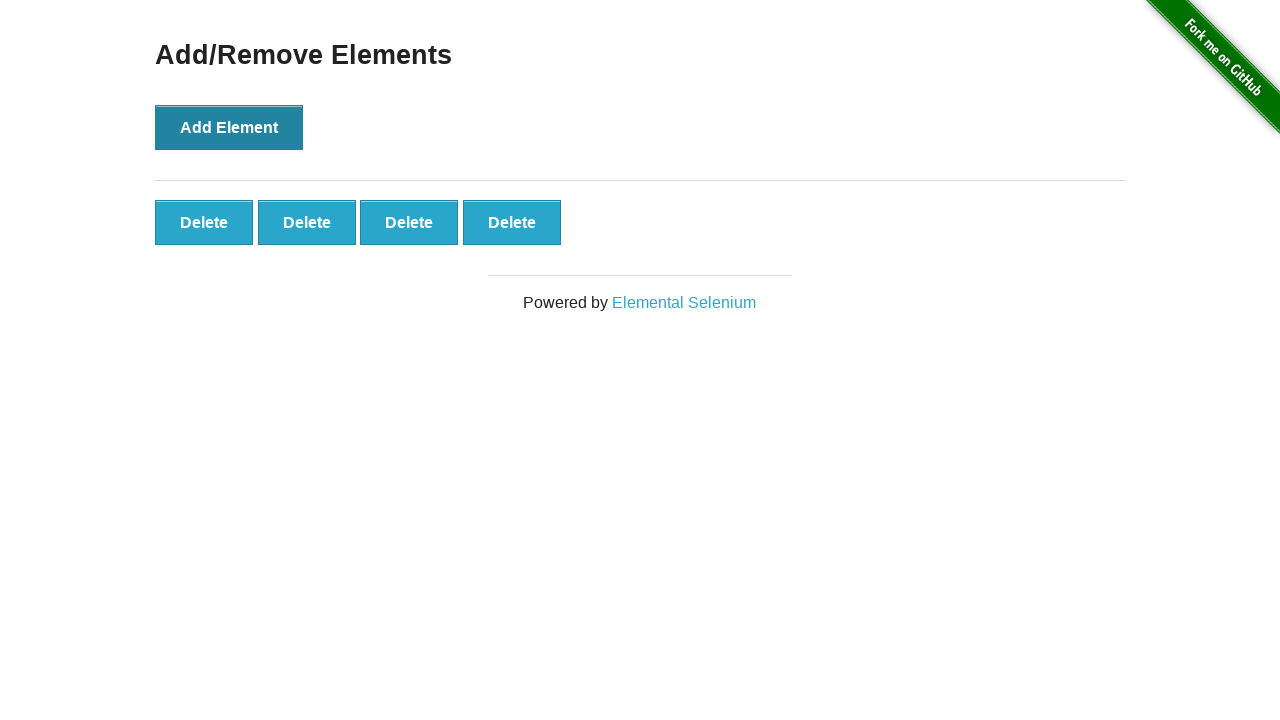

Clicked Add button to create element 5 at (229, 127) on xpath=//*[@id="content"]/div/button
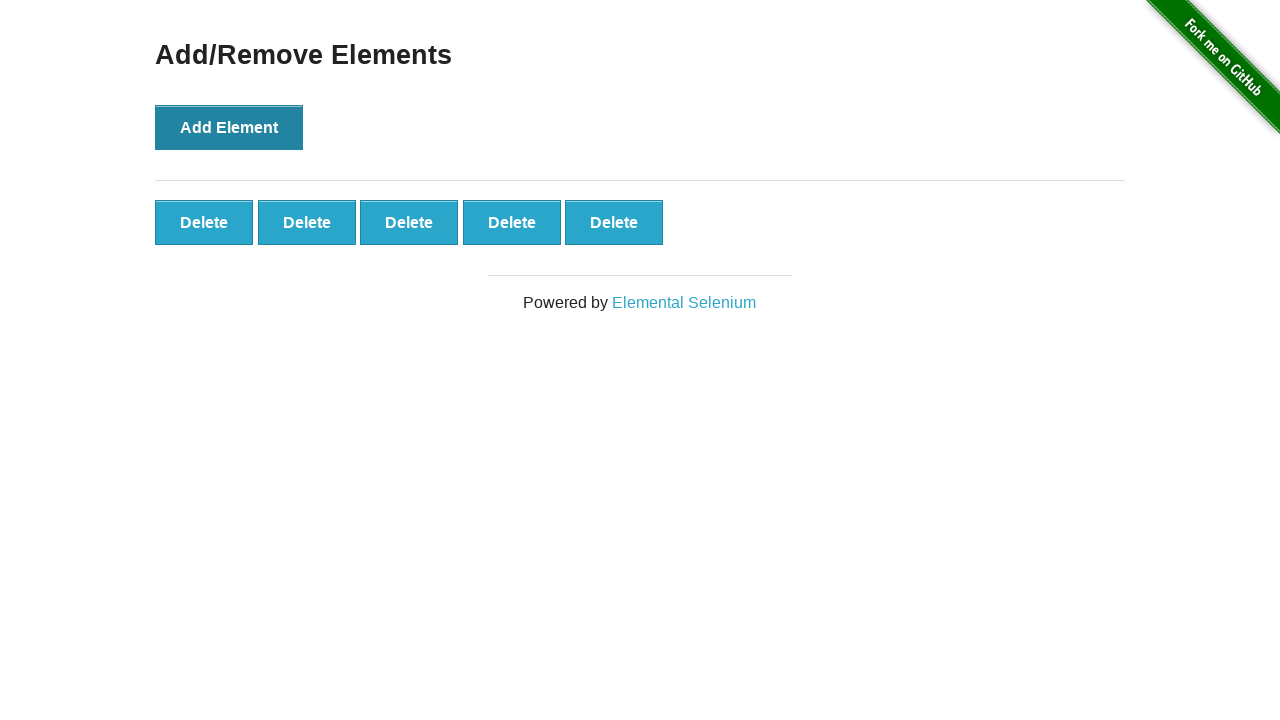

Clicked Delete button to remove element 1 at (204, 222) on .added-manually >> nth=0
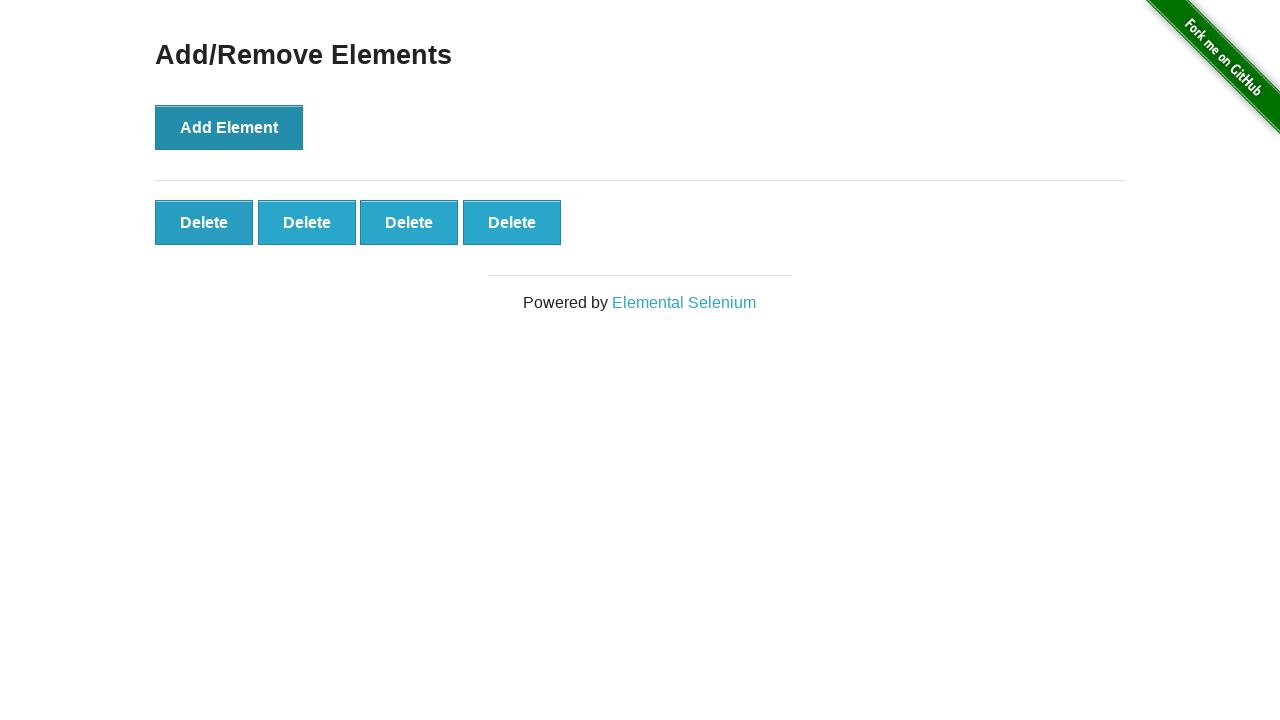

Clicked Delete button to remove element 2 at (204, 222) on .added-manually >> nth=0
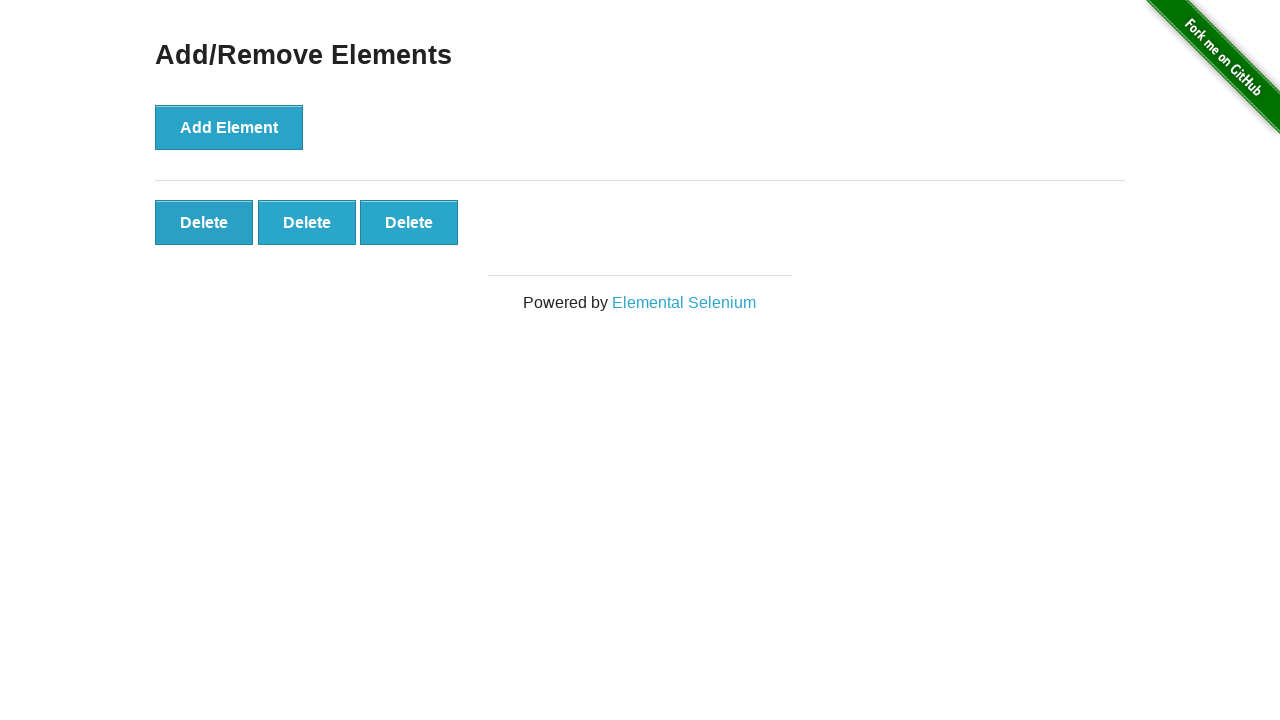

Brief pause to observe final state with remaining elements
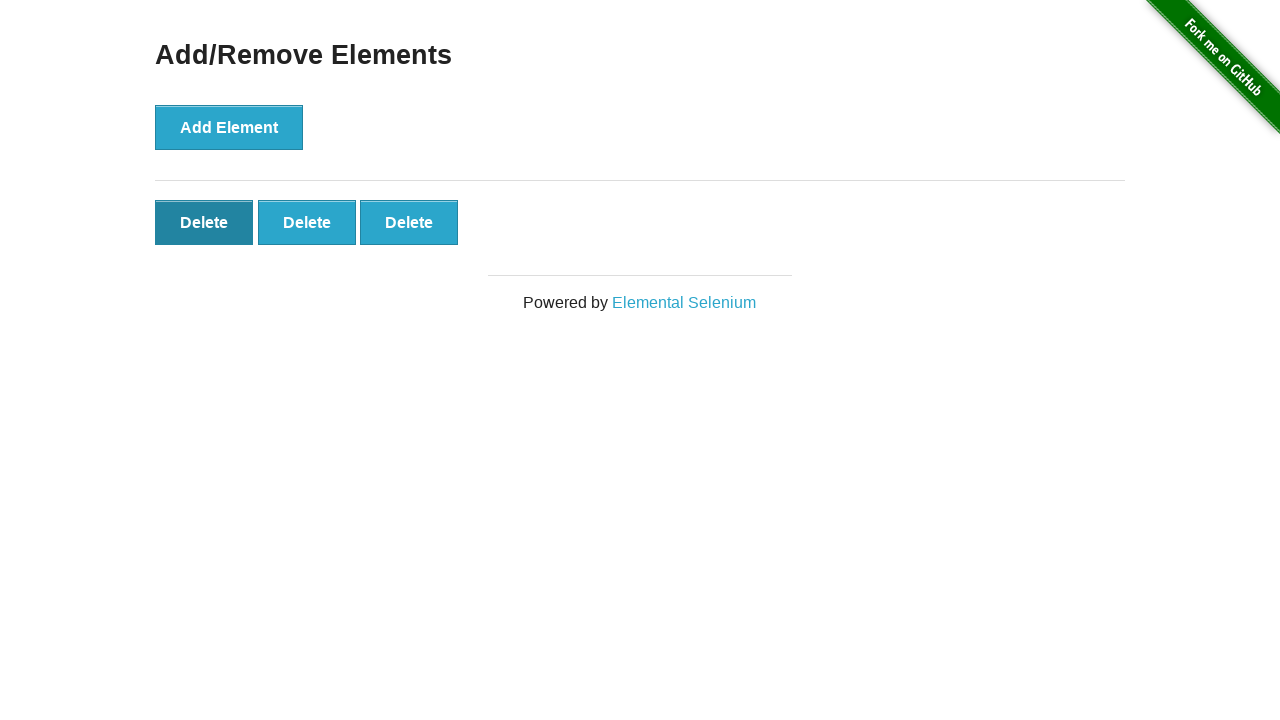

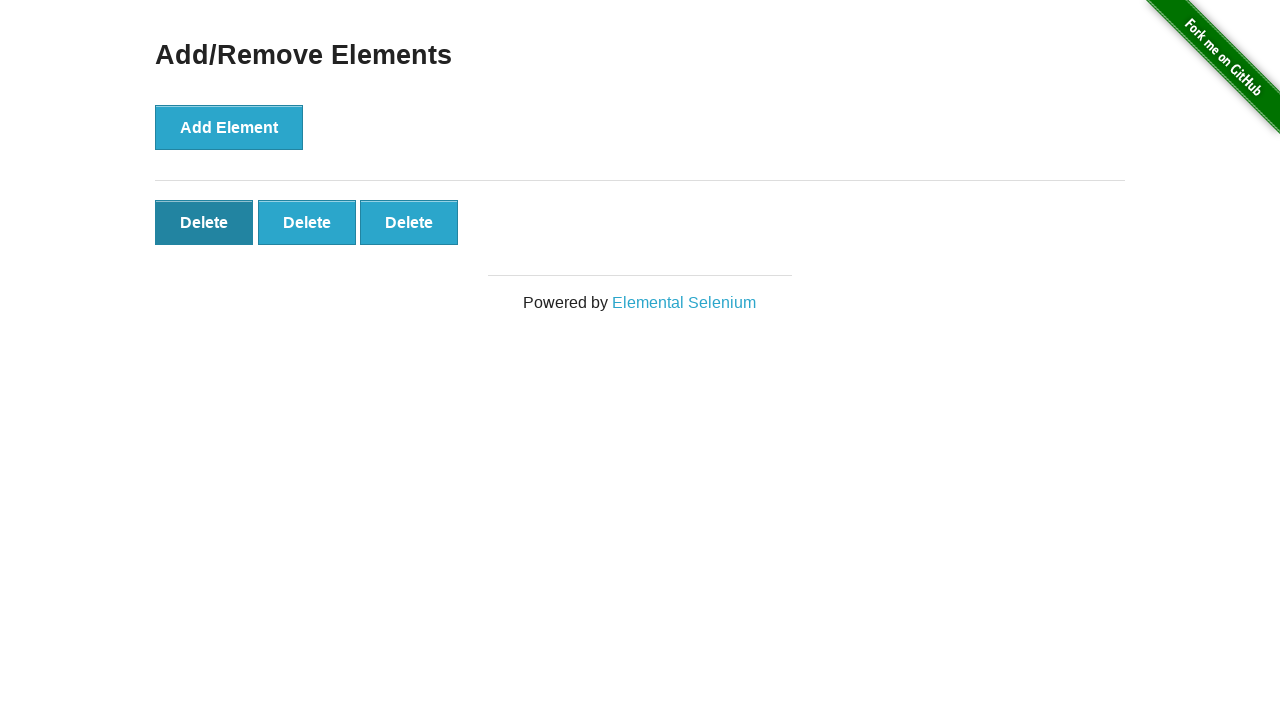